Tests window handling by clicking a link that opens a new window, extracting text from the child window, and using that information to fill a field in the parent window

Starting URL: https://rahulshettyacademy.com/loginpagePractise/

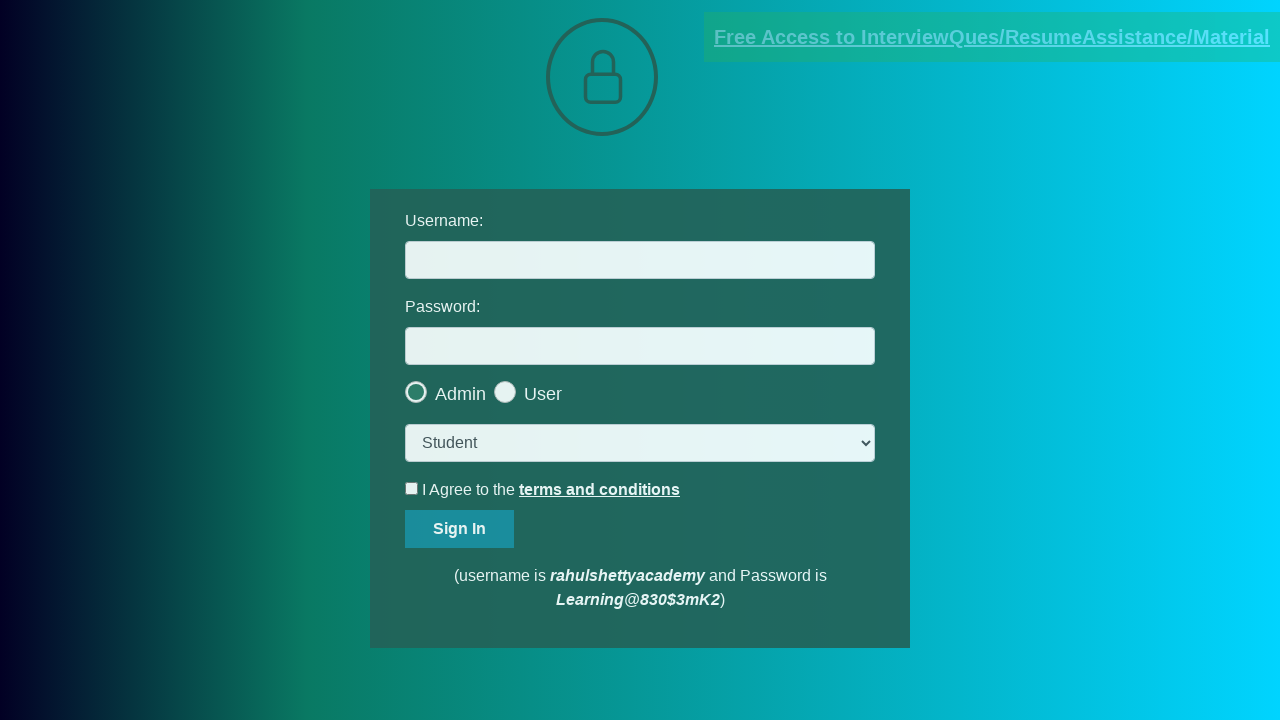

Clicked link to open new window for Free Access at (992, 37) on a:has-text('Free Access to InterviewQues/ResumeAssistance/Material')
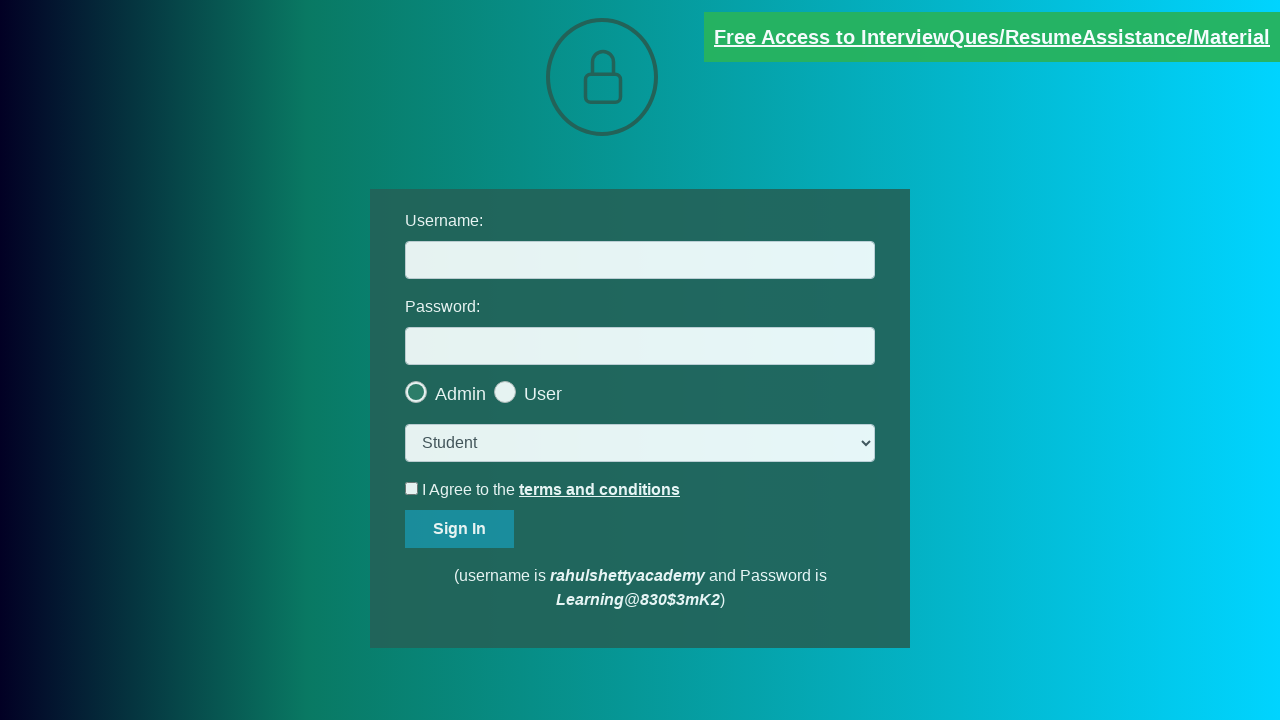

New window/tab opened and captured
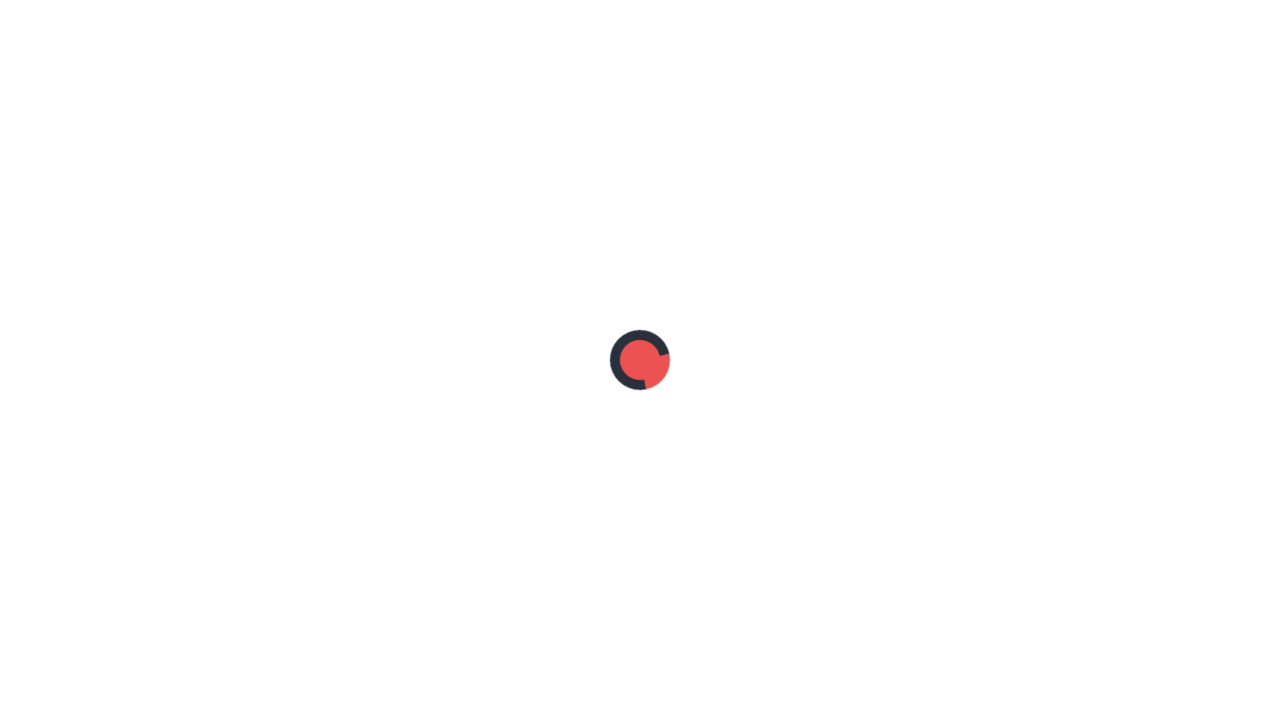

Extracted email text from new window: Please email us at mentor@rahulshettyacademy.com with below template to receive response 
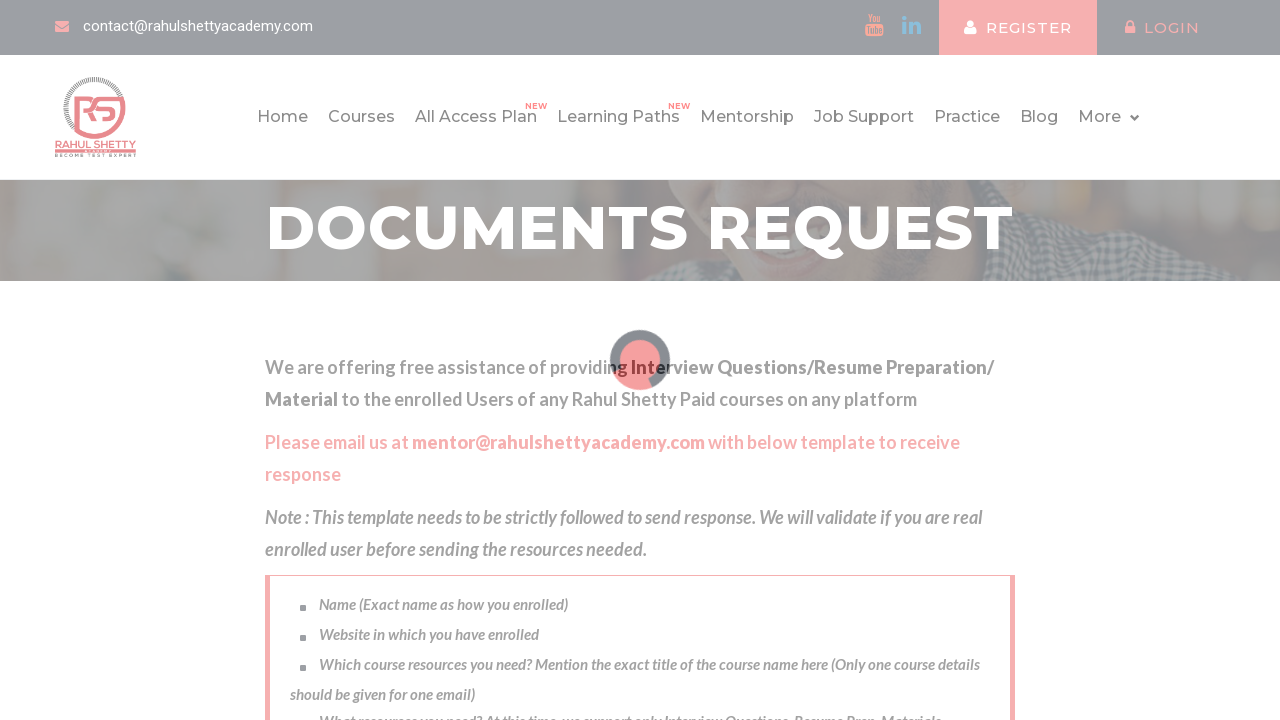

Parsed email ID from extracted text: mentor@rahulshettyacademy.com
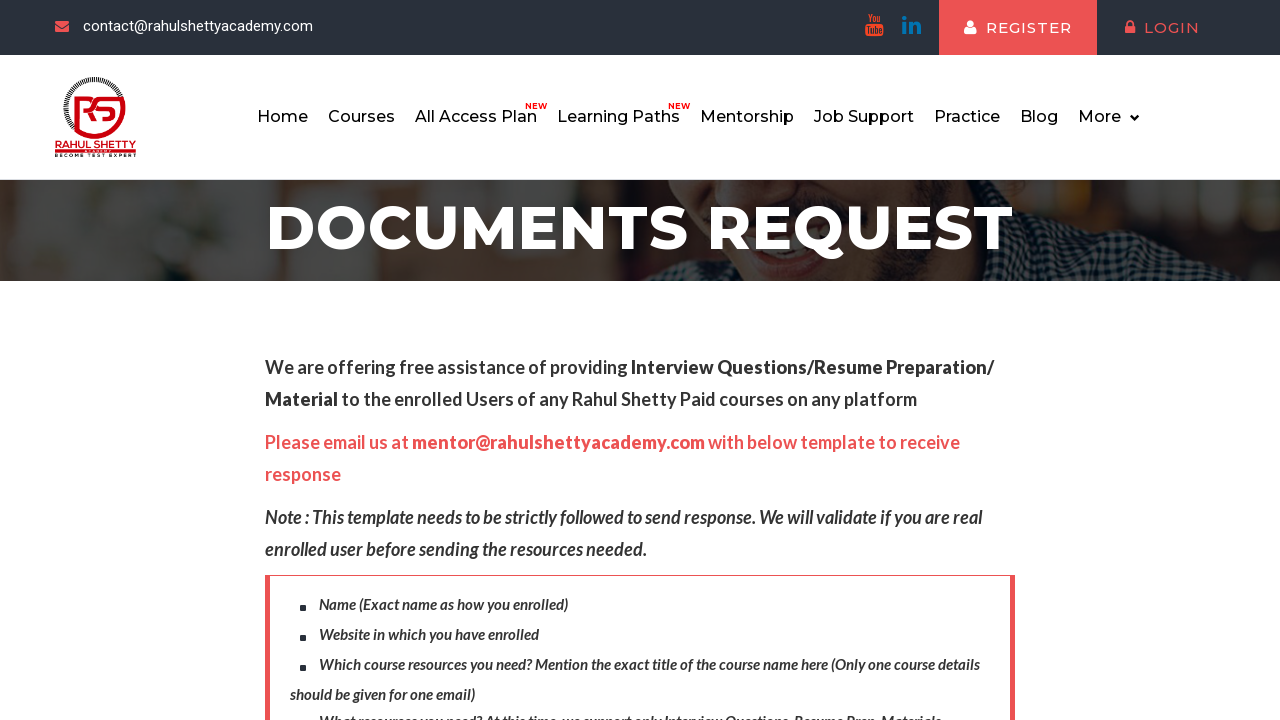

Closed new window and switched back to parent window
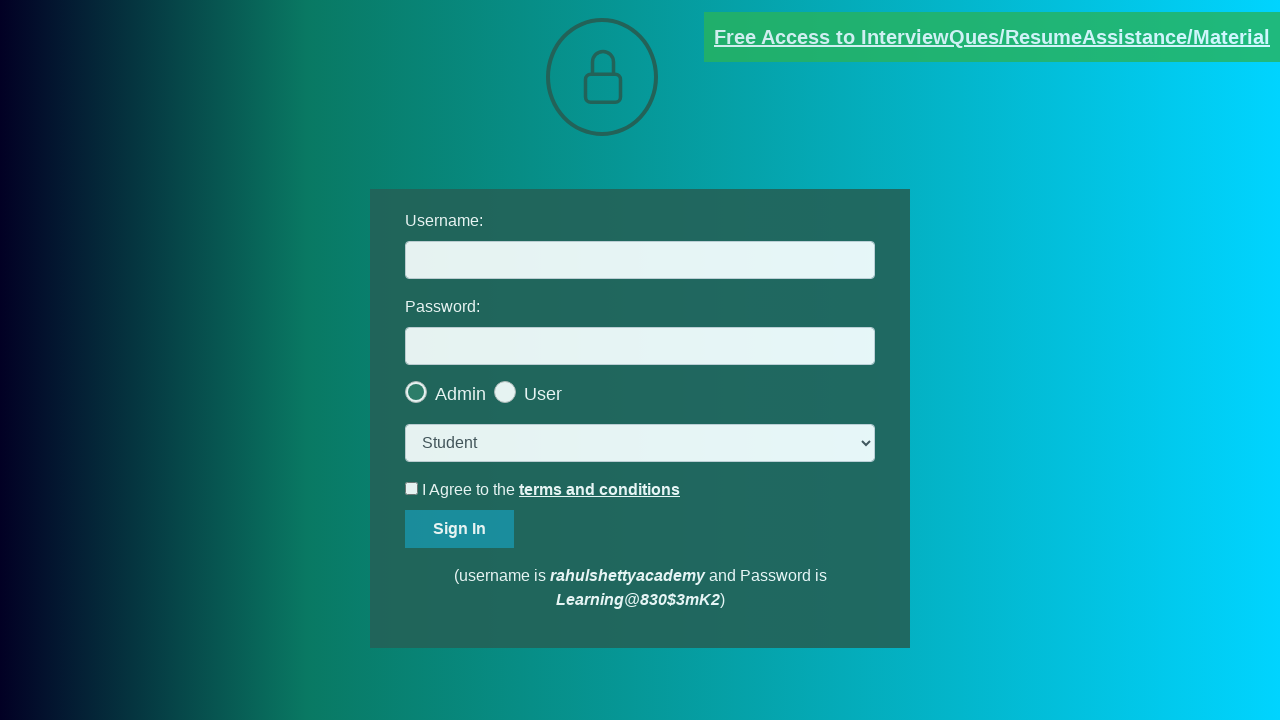

Filled username field with extracted email: mentor@rahulshettyacademy.com on #username
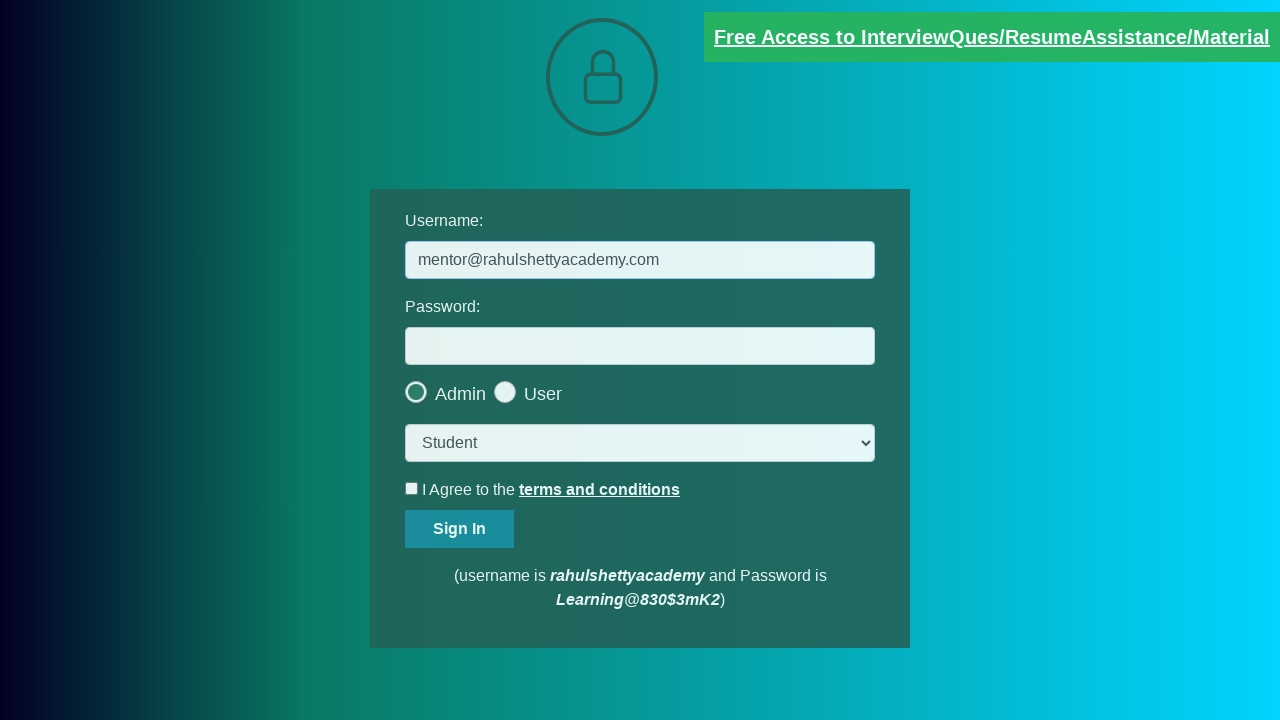

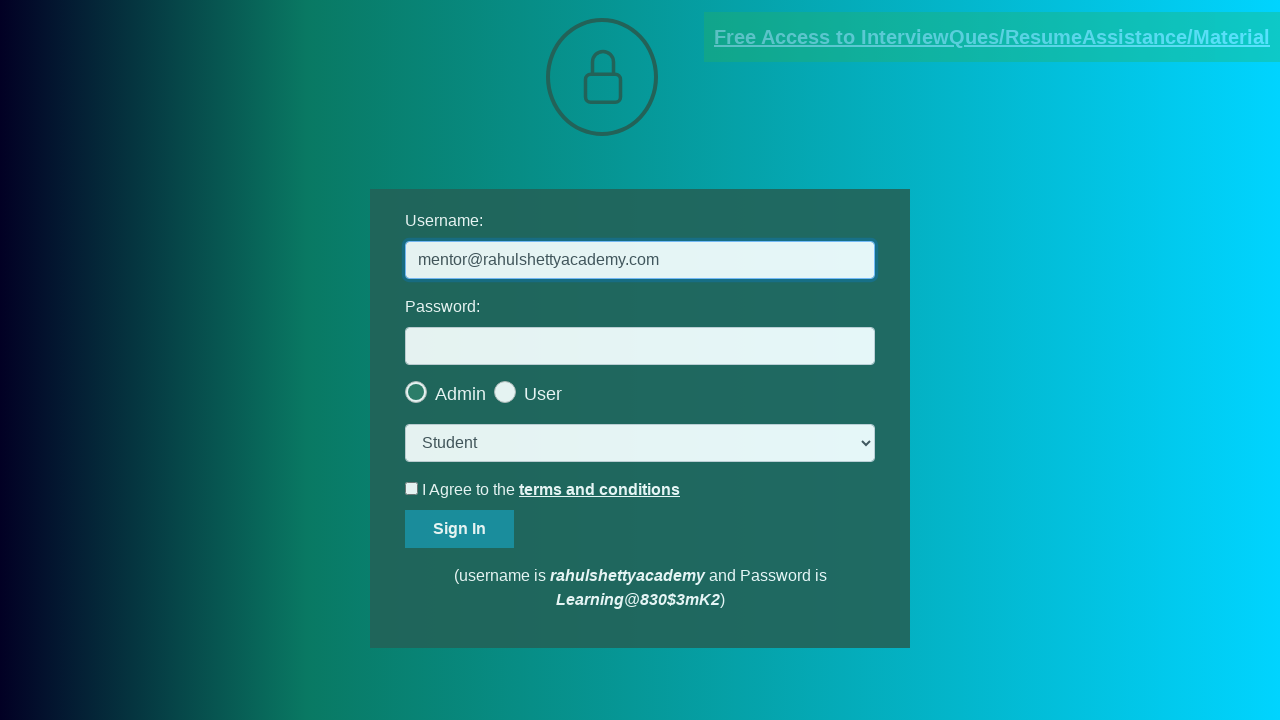